Tests marking all todo items as completed using the toggle all checkbox

Starting URL: https://demo.playwright.dev/todomvc

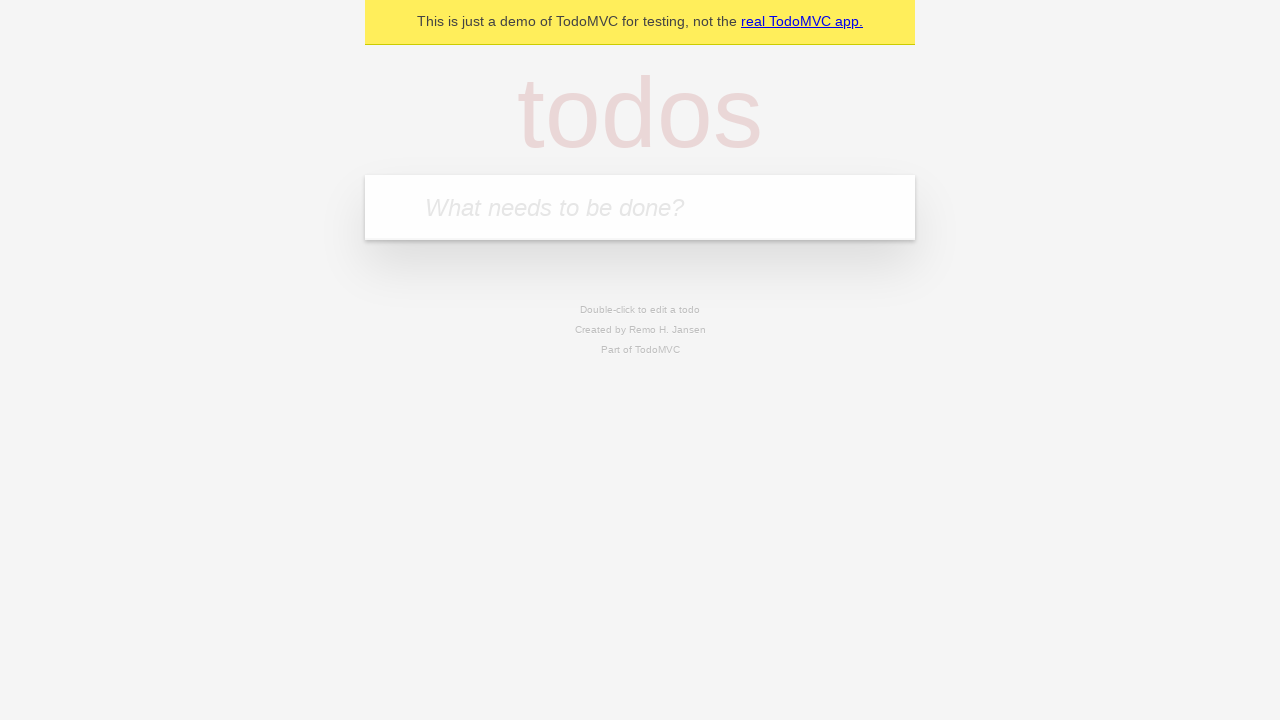

Filled todo input with 'buy some cheese' on internal:attr=[placeholder="What needs to be done?"i]
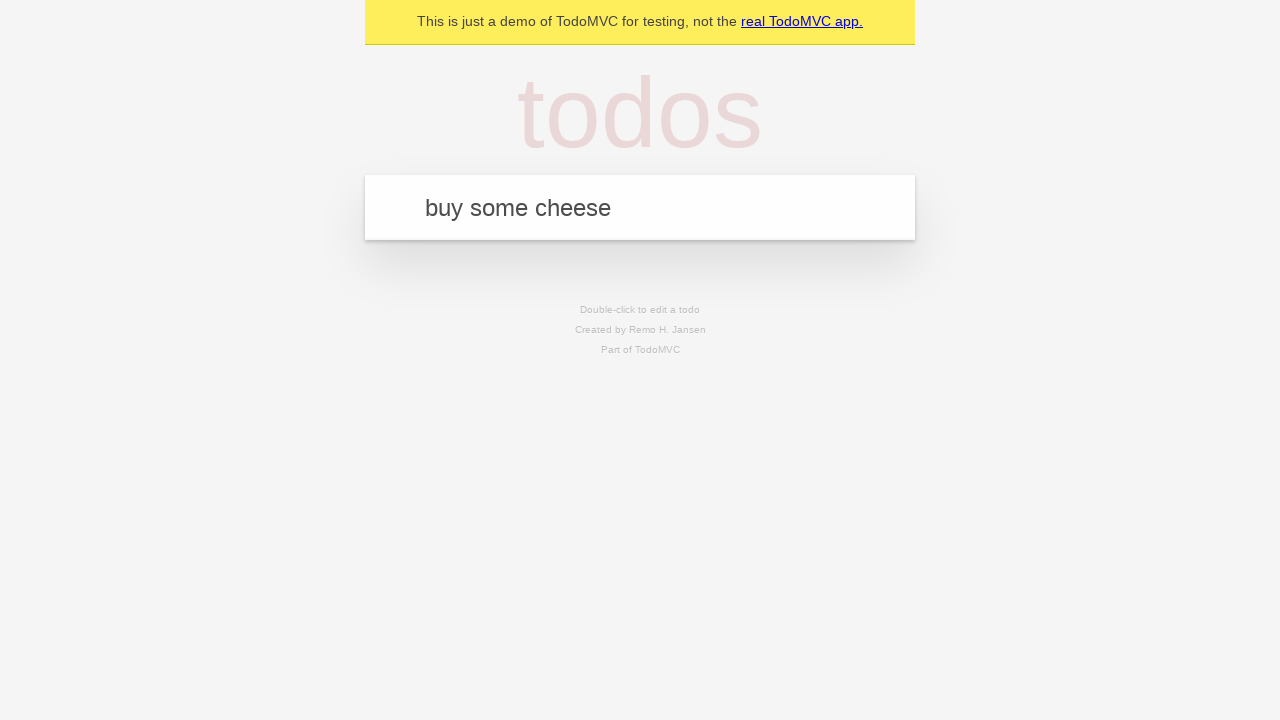

Pressed Enter to add first todo item on internal:attr=[placeholder="What needs to be done?"i]
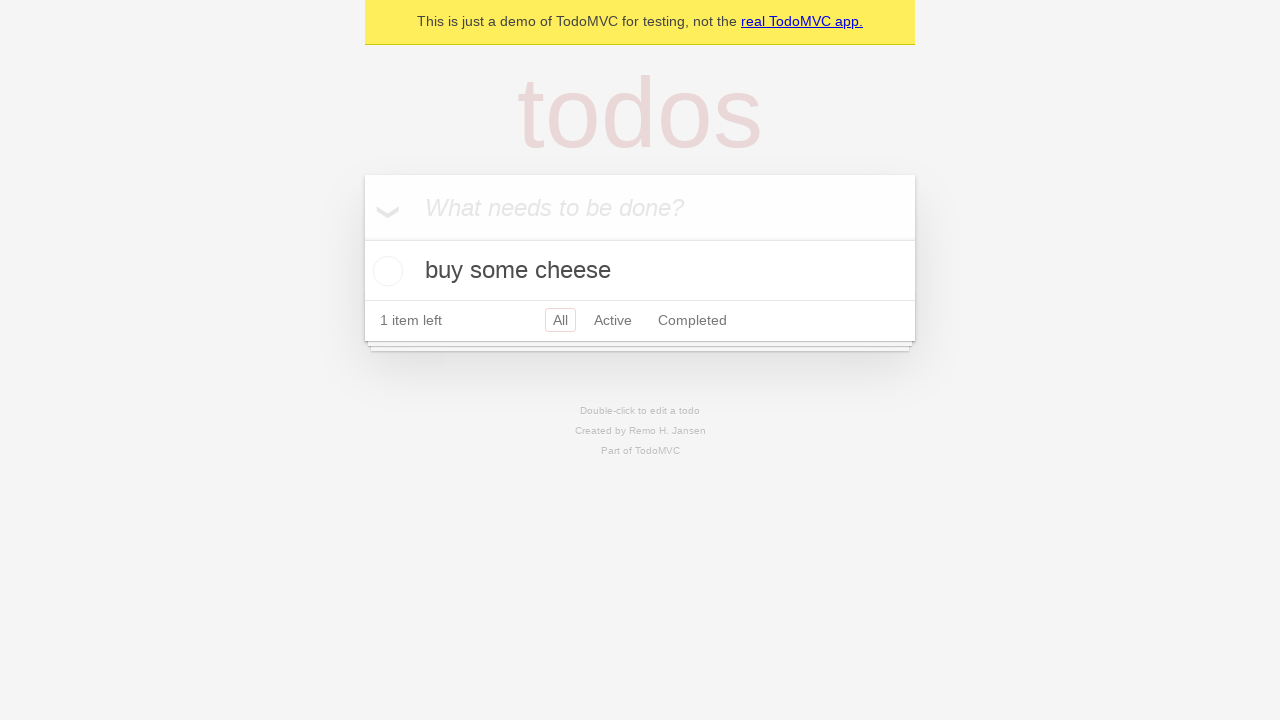

Filled todo input with 'feed the cat' on internal:attr=[placeholder="What needs to be done?"i]
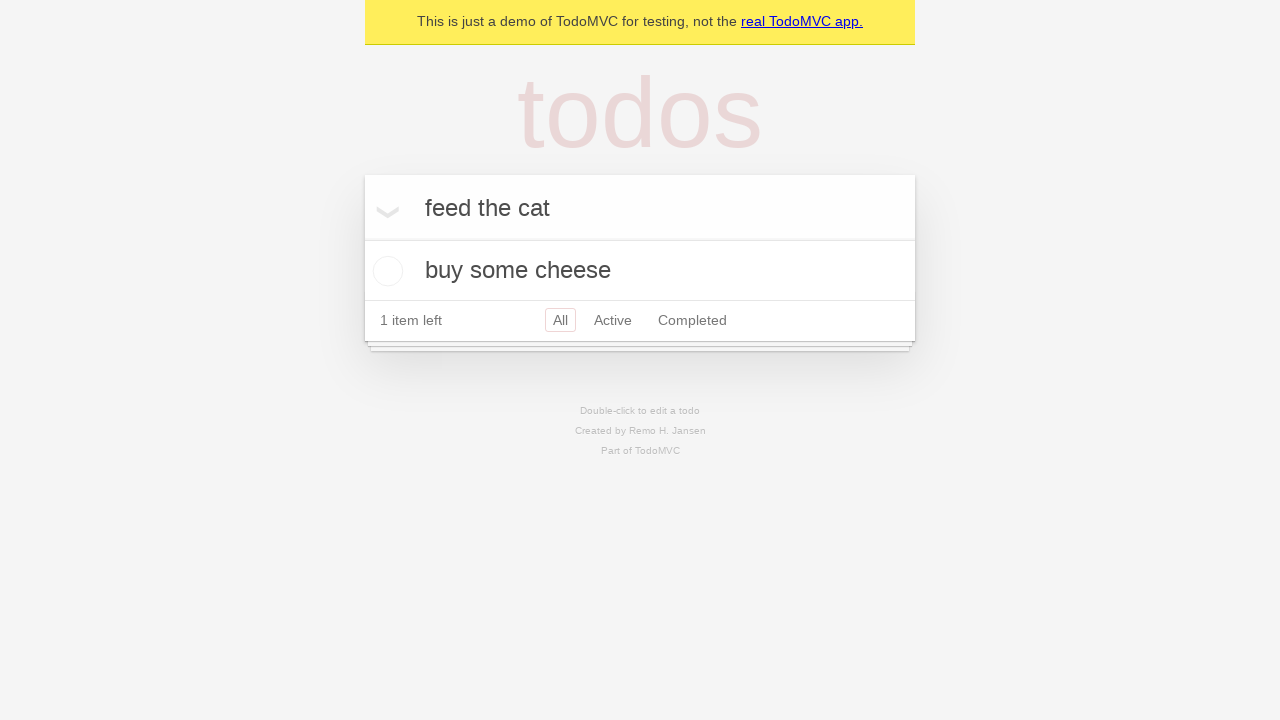

Pressed Enter to add second todo item on internal:attr=[placeholder="What needs to be done?"i]
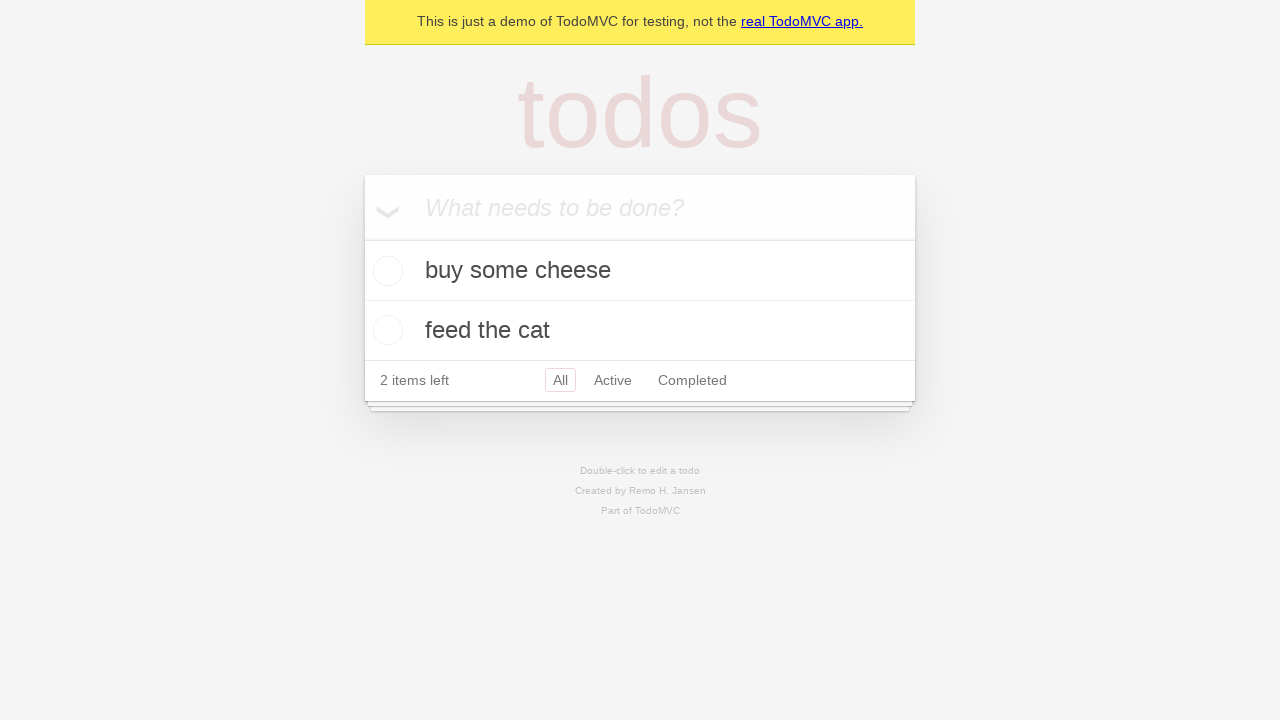

Filled todo input with 'book a doctors appointment' on internal:attr=[placeholder="What needs to be done?"i]
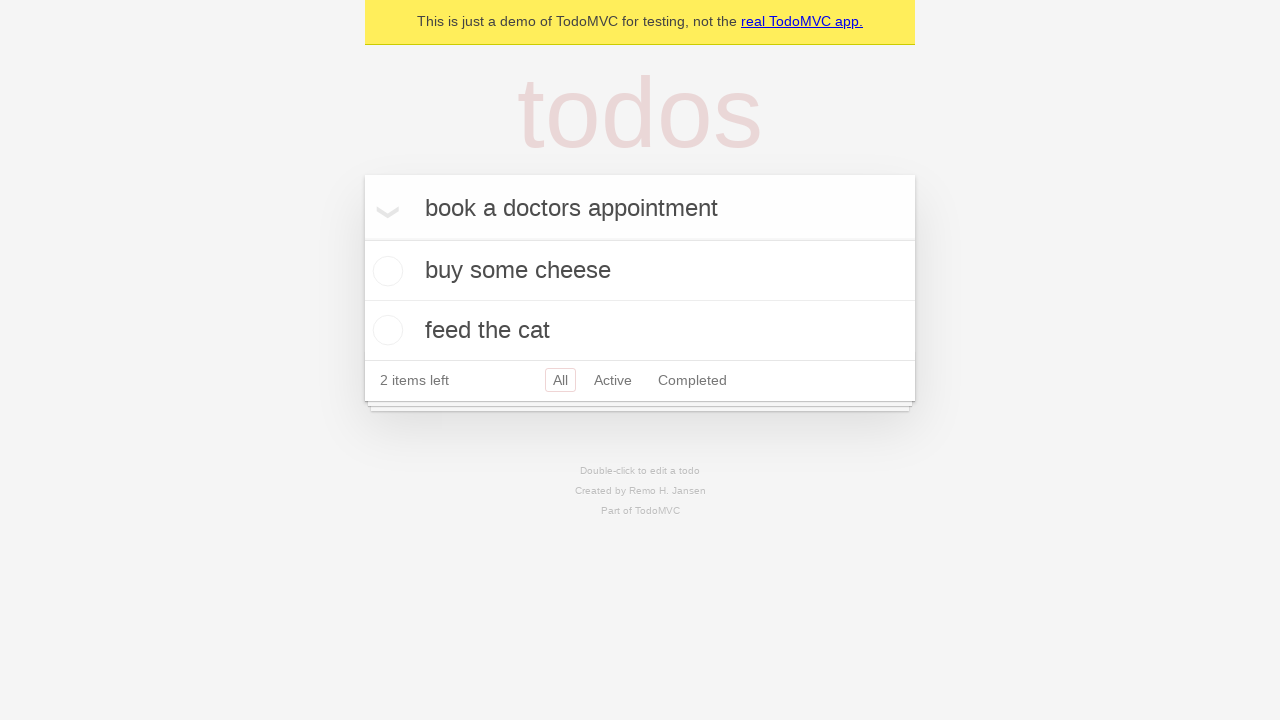

Pressed Enter to add third todo item on internal:attr=[placeholder="What needs to be done?"i]
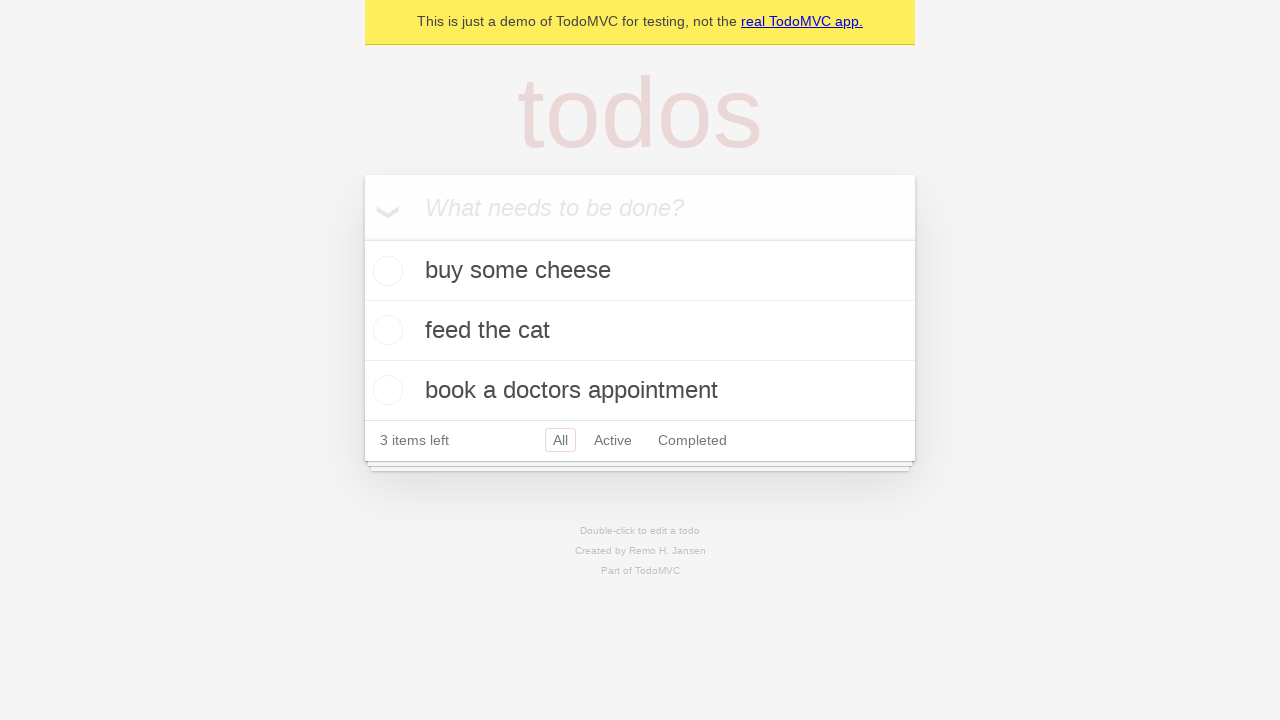

Clicked 'Mark all as complete' checkbox to mark all todos as completed at (362, 238) on internal:label="Mark all as complete"i
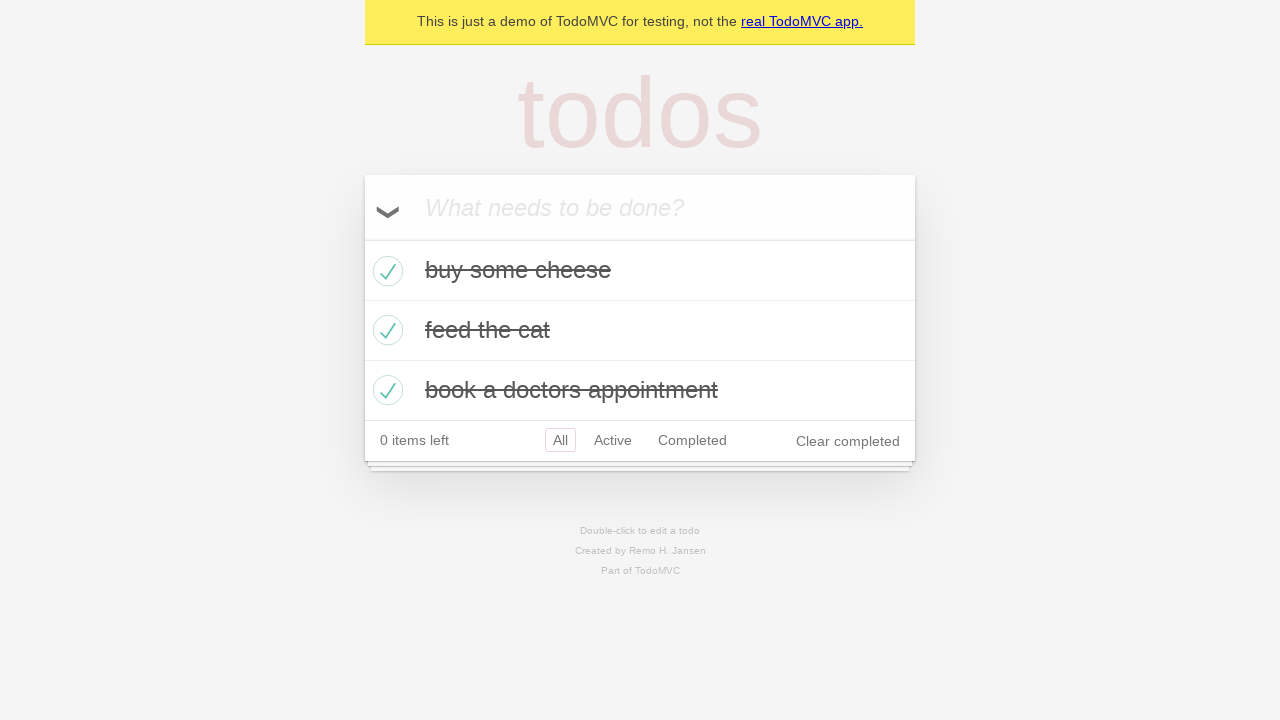

All todo items marked as completed and visible
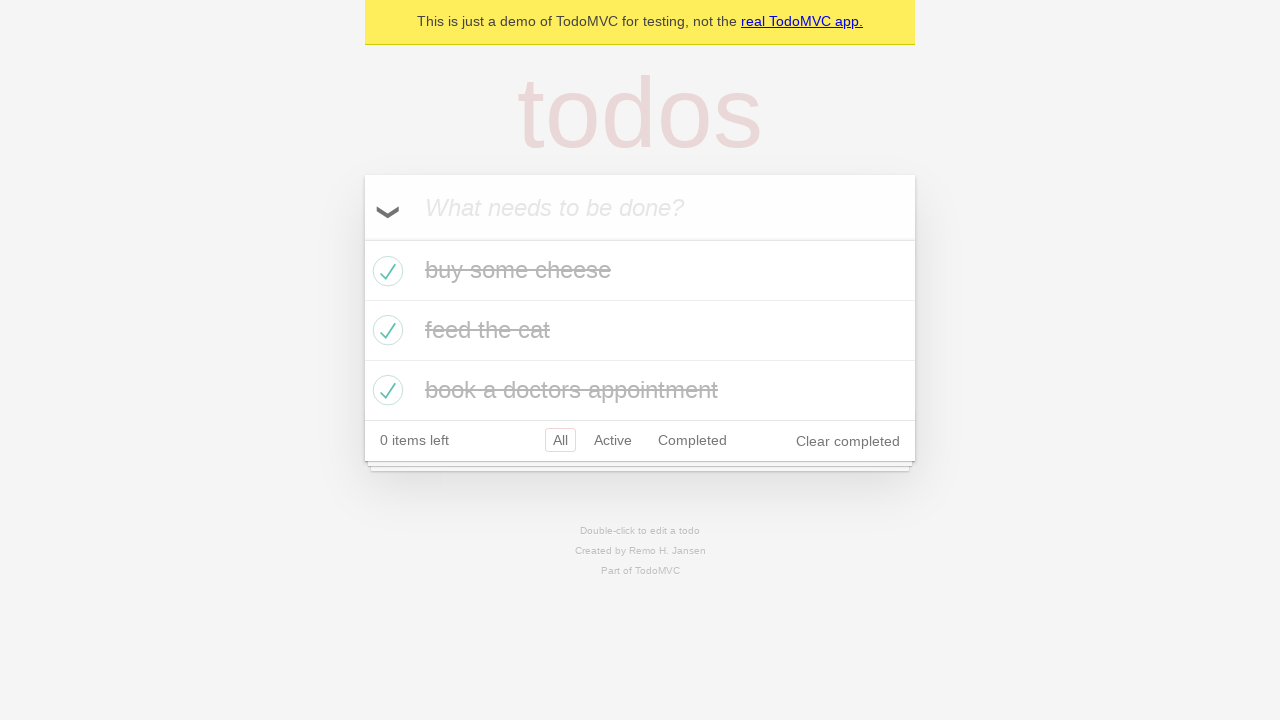

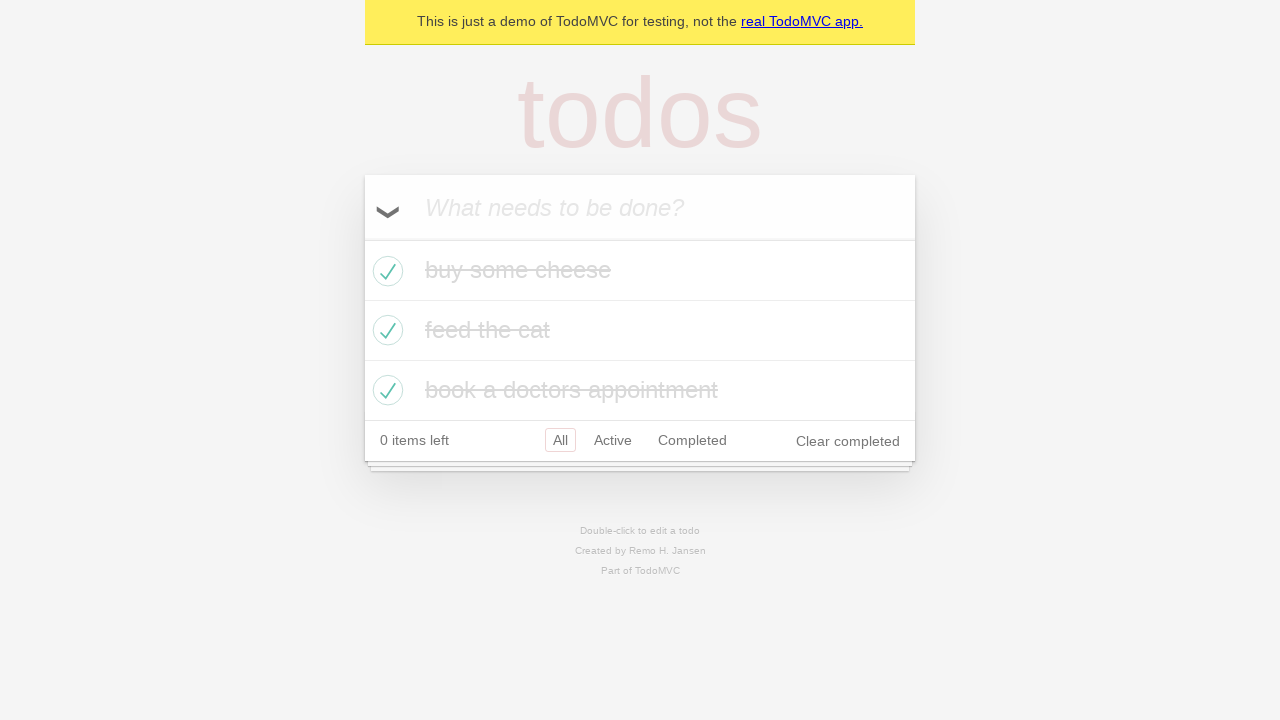